Tests alert handling by clicking a button that triggers a delayed alert and accepting it

Starting URL: https://demoqa.com/alerts

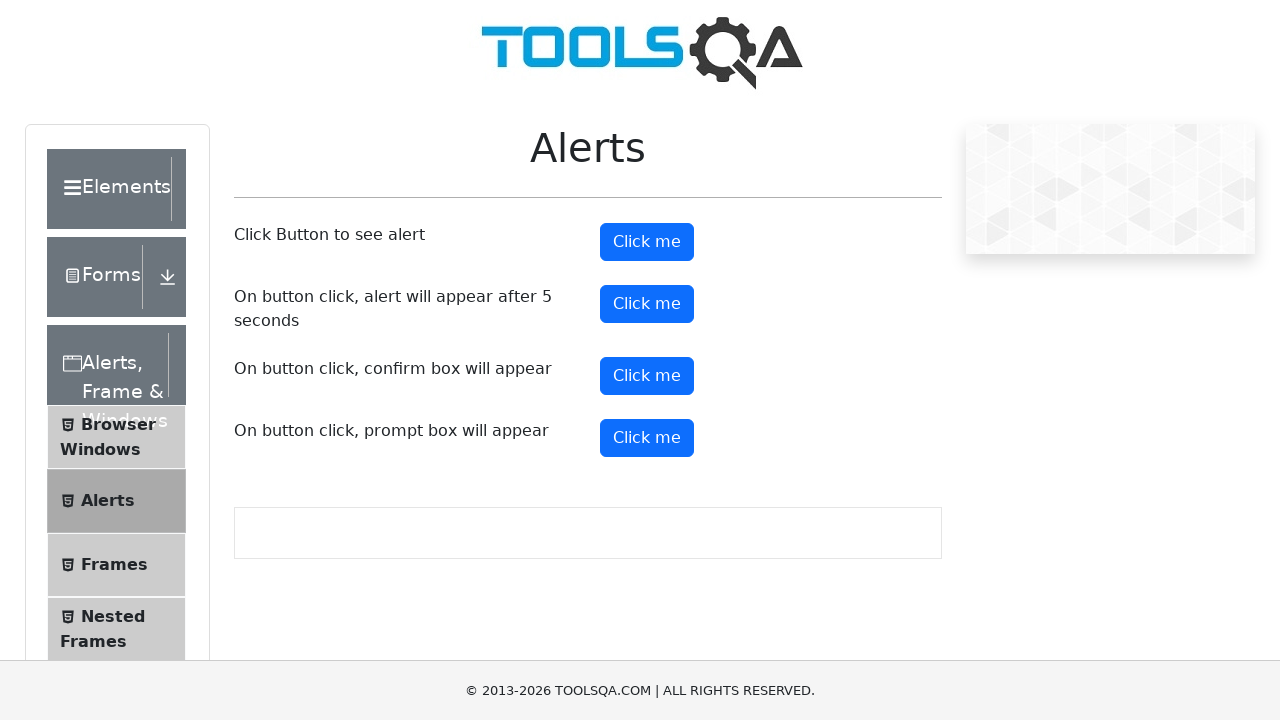

Clicked the timer alert button to trigger delayed alert at (647, 304) on xpath=//*[@id='timerAlertButton']
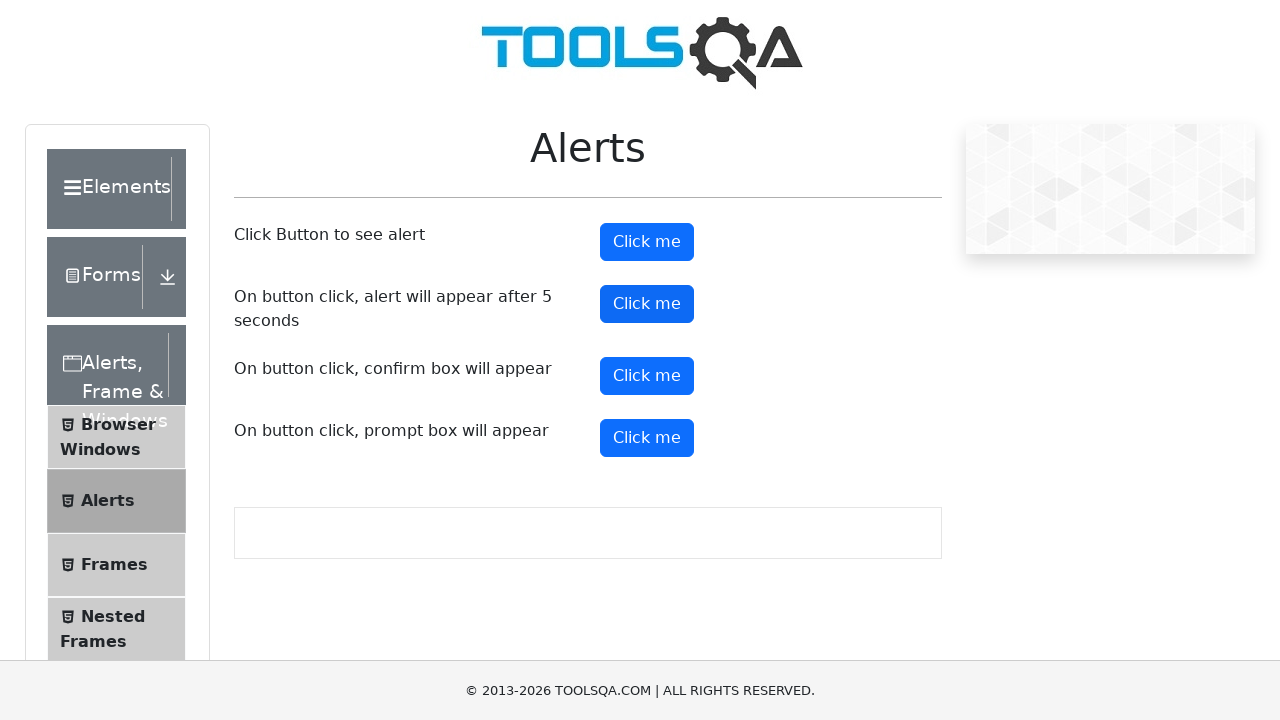

Waited 5 seconds for alert to appear
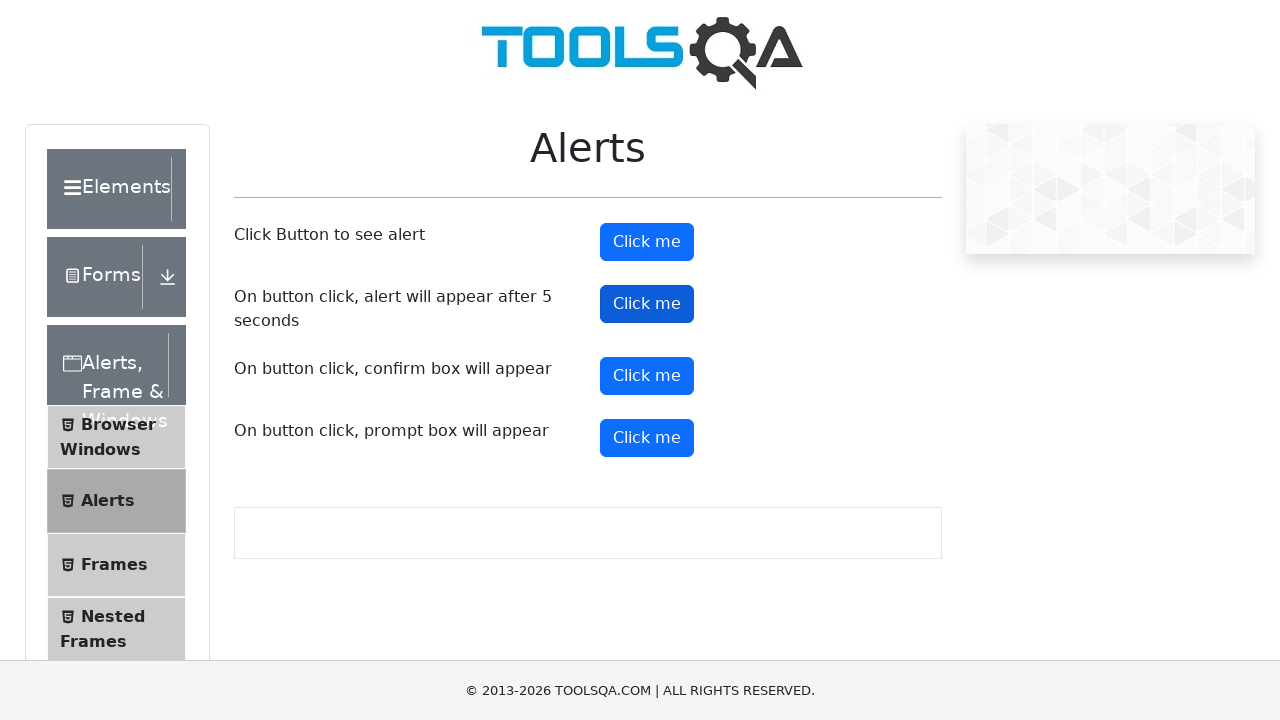

Set up dialog handler to accept the alert
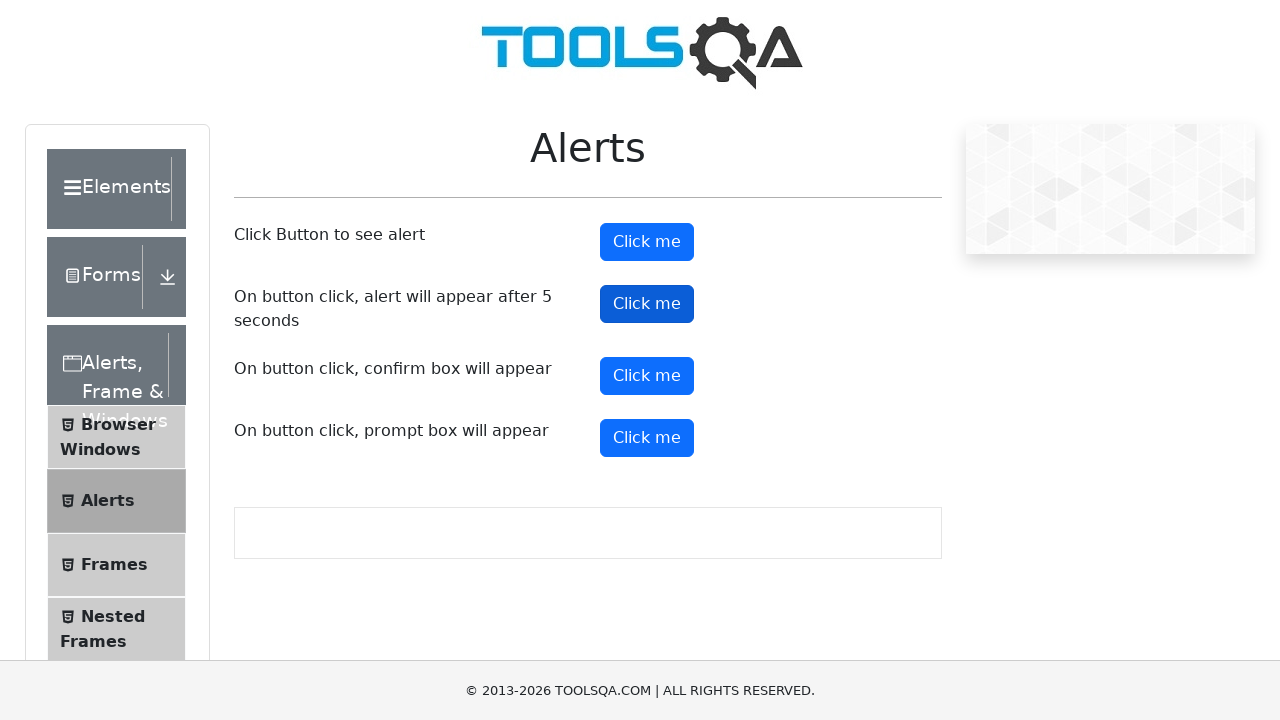

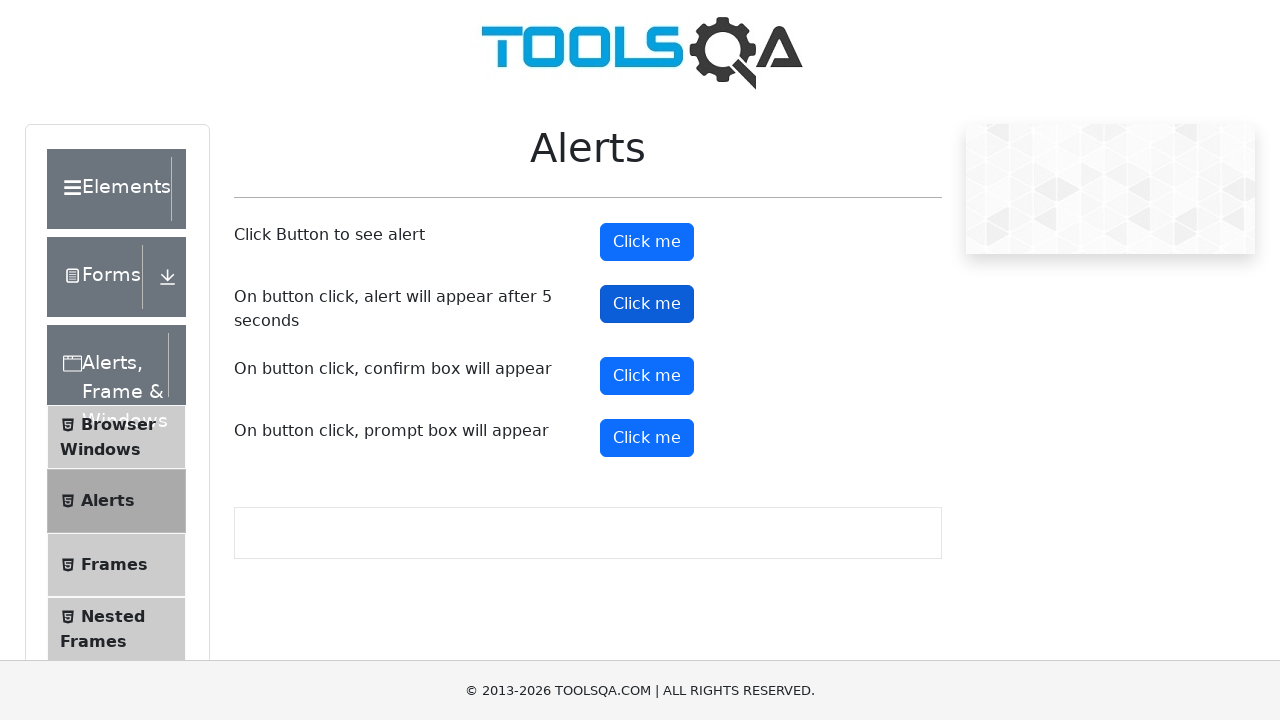